Tests dynamic controls by clicking a checkbox and then clicking the remove button

Starting URL: http://the-internet.herokuapp.com/dynamic_controls

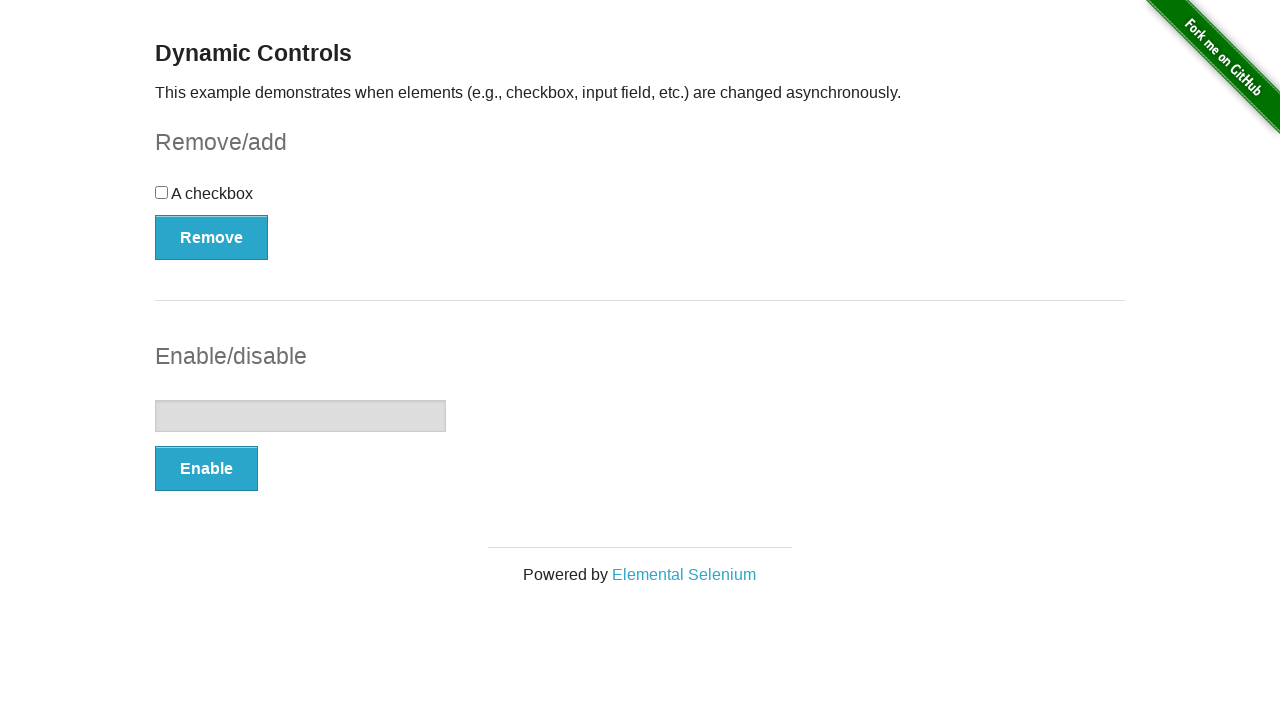

Clicked the checkbox in dynamic controls at (162, 192) on #checkbox > input[type=checkbox]
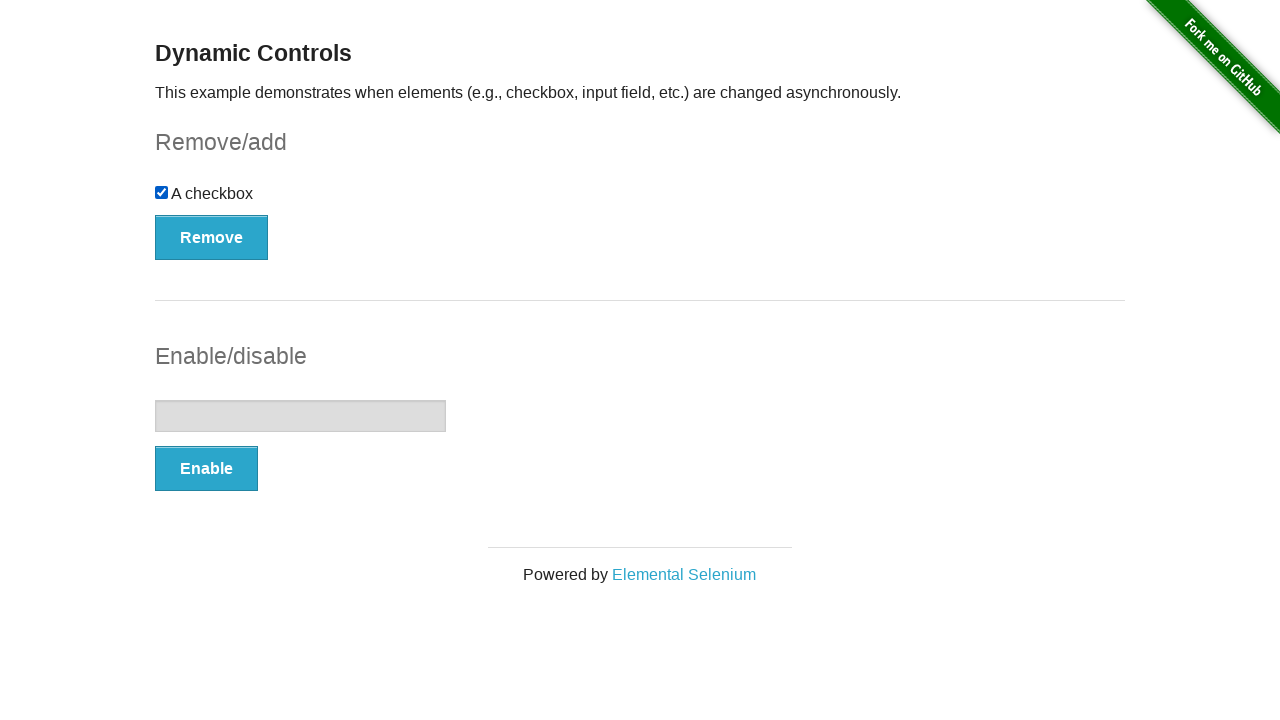

Clicked the remove button to remove the checkbox at (212, 237) on #checkbox-example > button
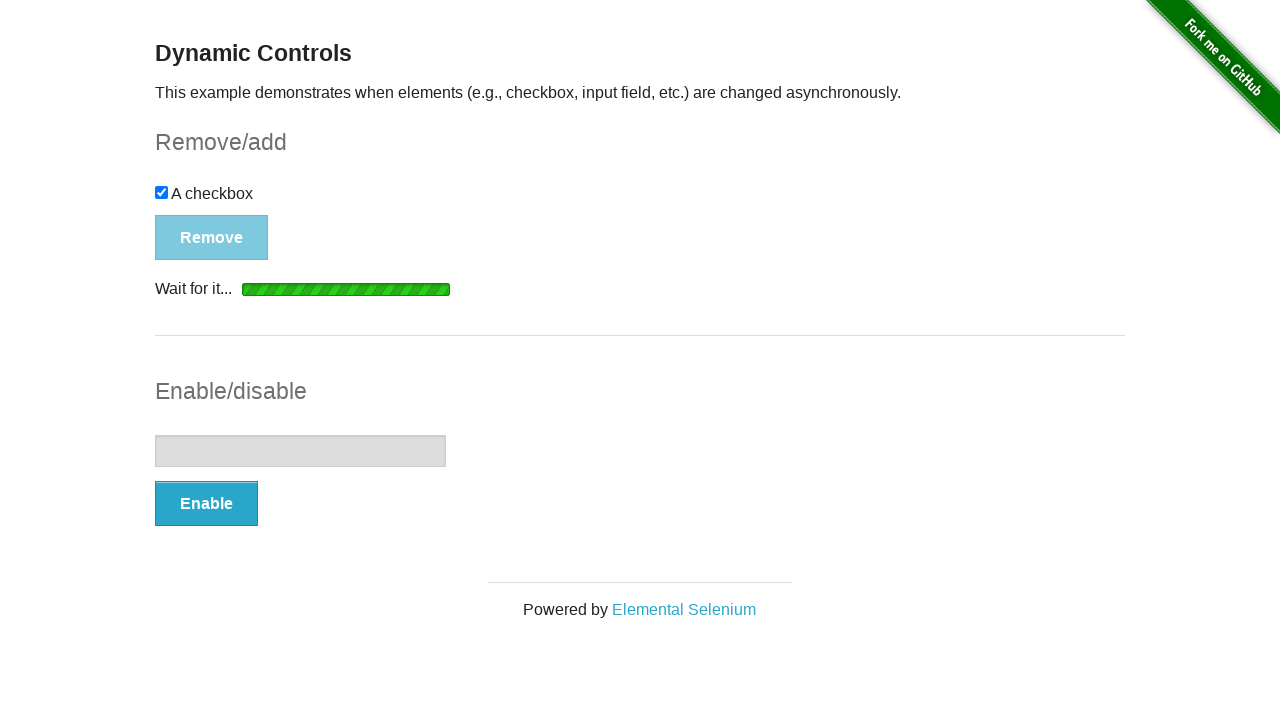

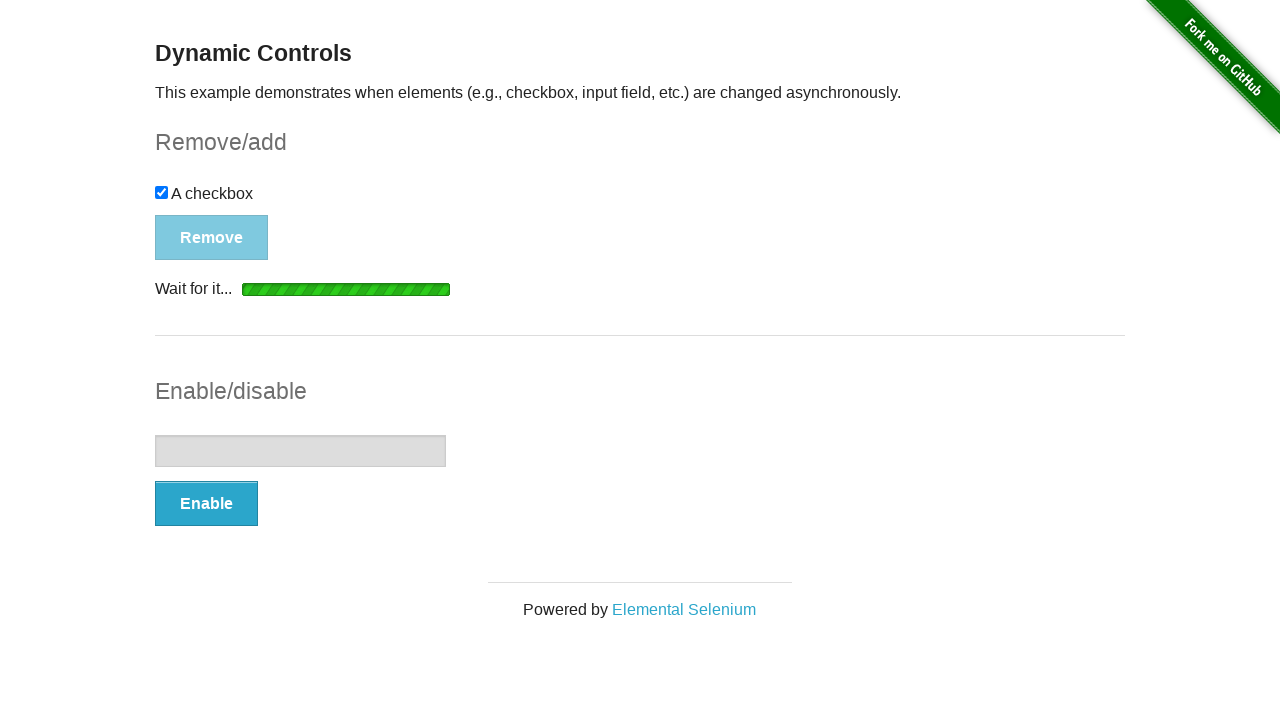